Tests automatic handling of JavaScript alerts by clicking a button that triggers a JS alert dialog.

Starting URL: https://the-internet.herokuapp.com/javascript_alerts

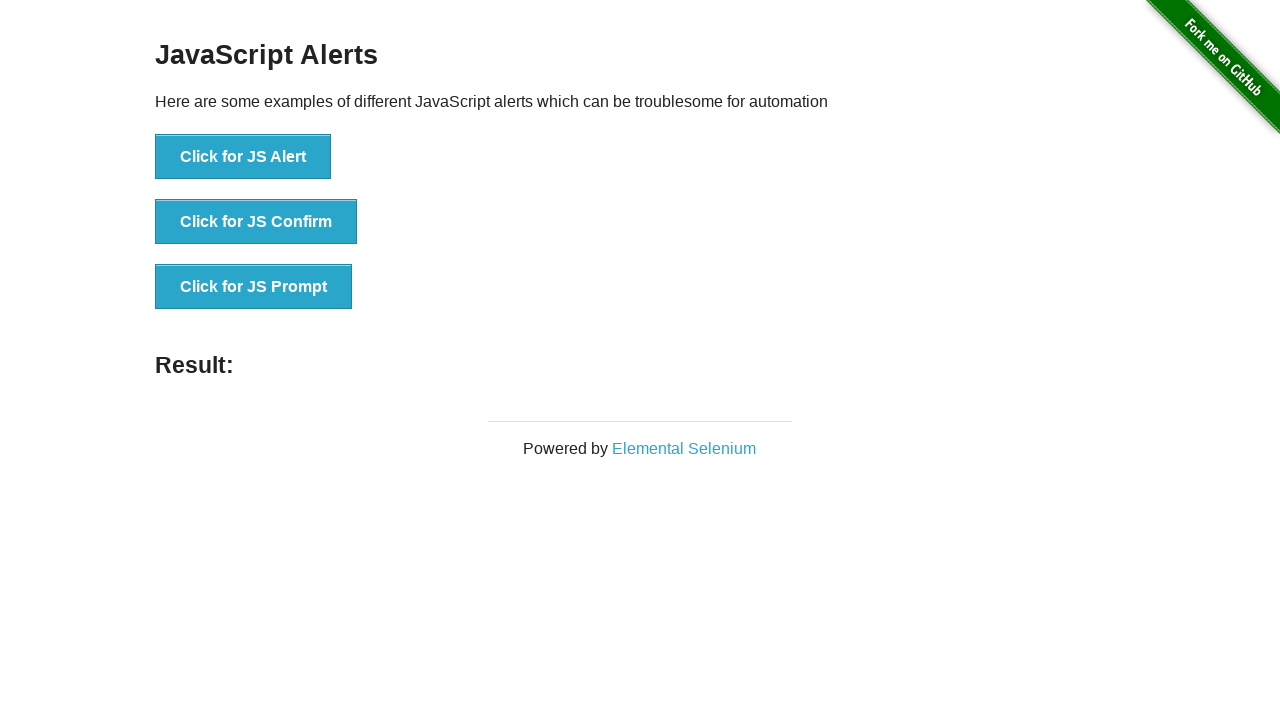

Clicked button to trigger JavaScript alert at (243, 157) on button[onclick="jsAlert()"]
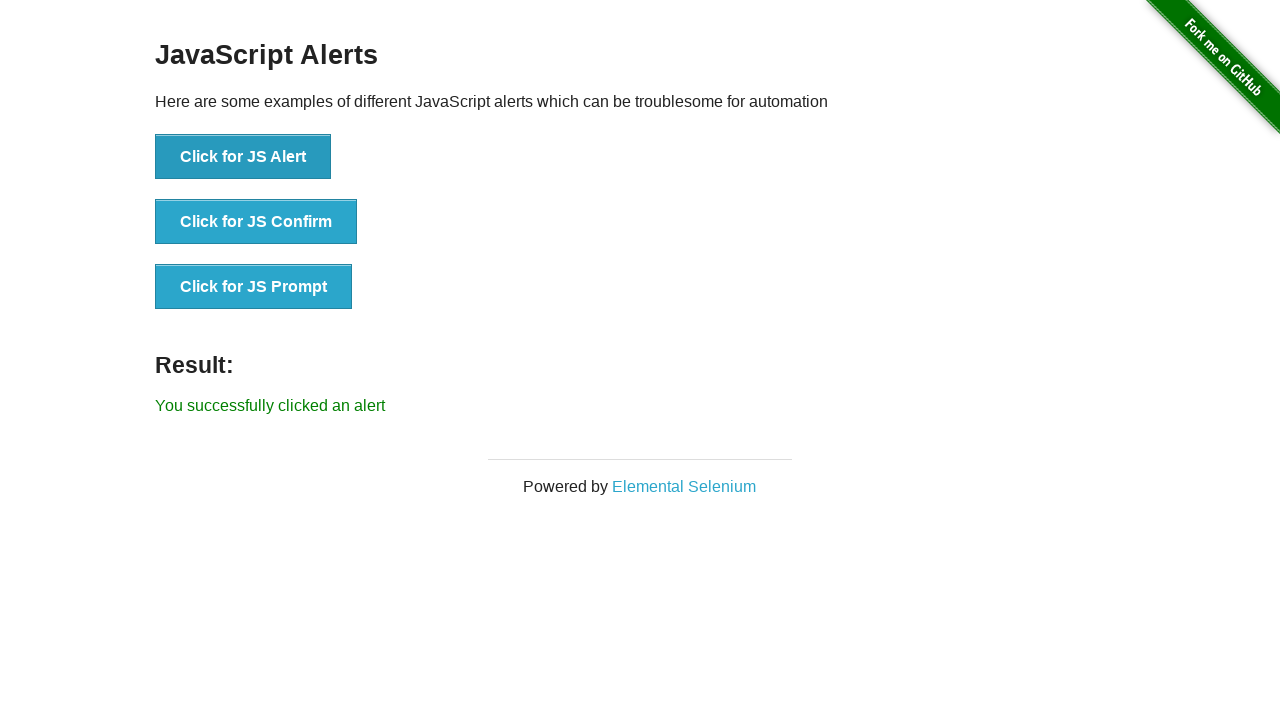

Waited for JavaScript alert to be automatically dismissed
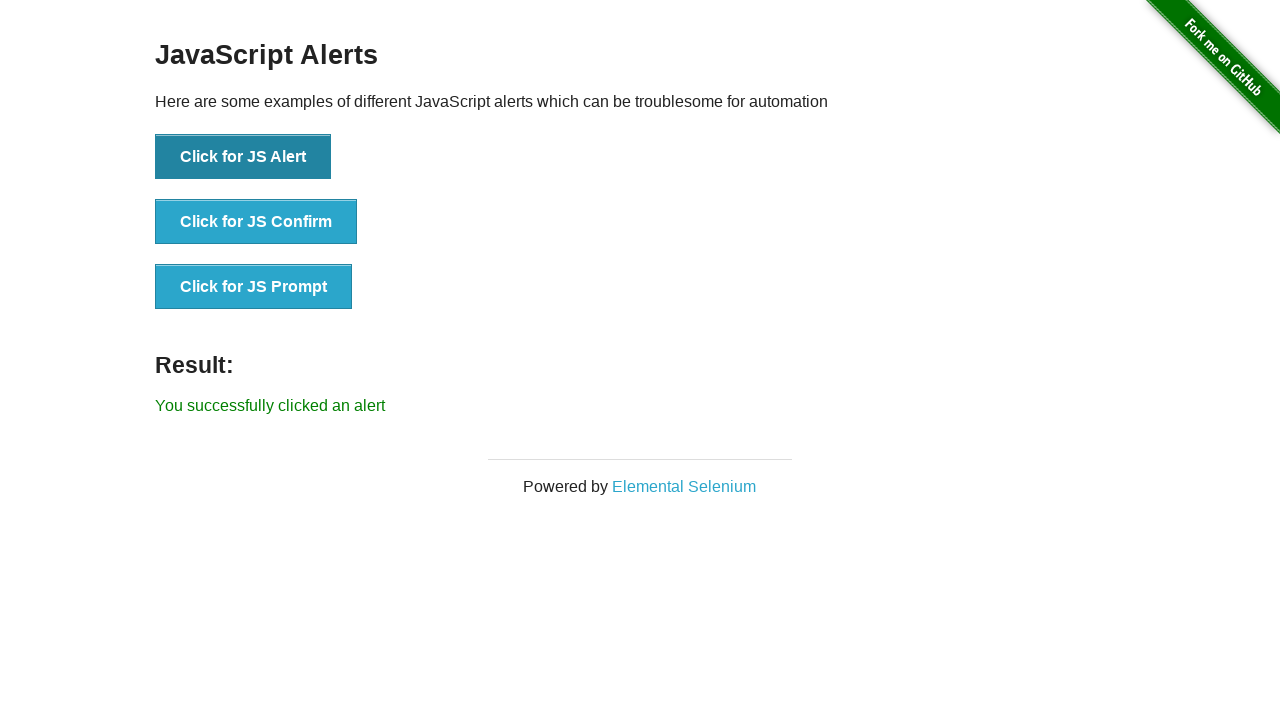

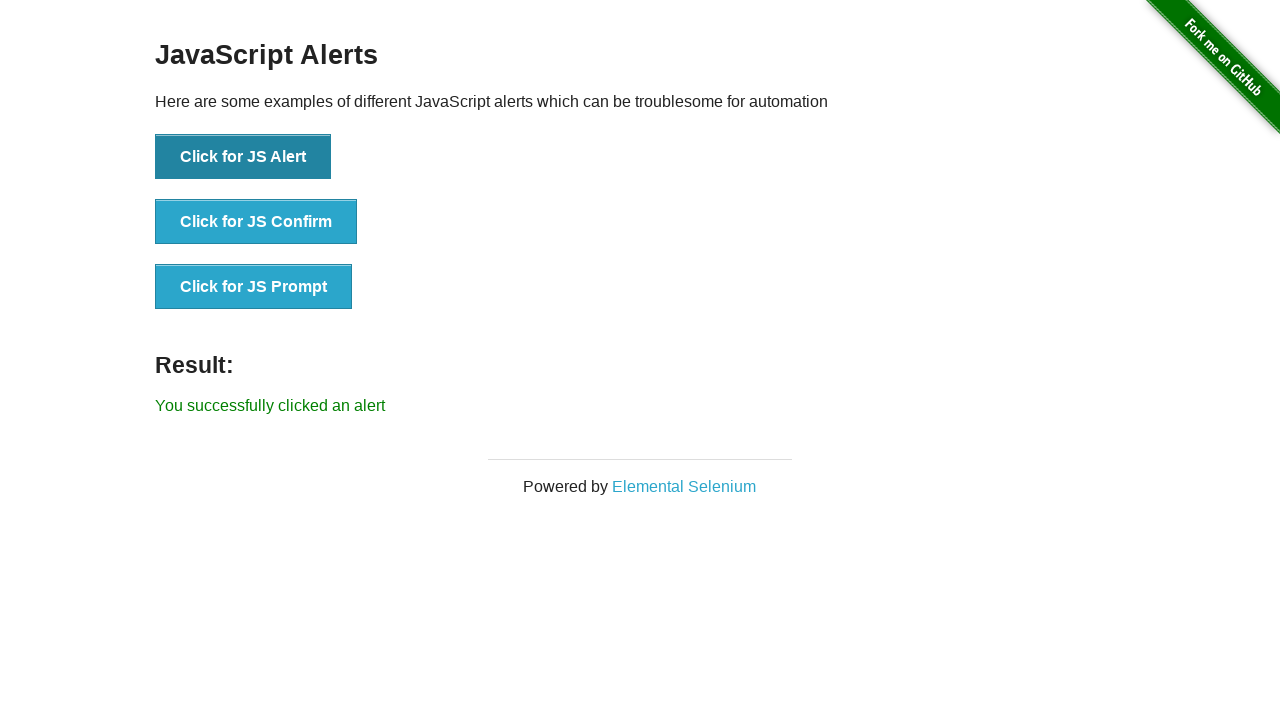